Tests XPath sibling and parent traversal by locating buttons in the header using following-sibling and parent axis selectors

Starting URL: https://rahulshettyacademy.com/AutomationPractice/

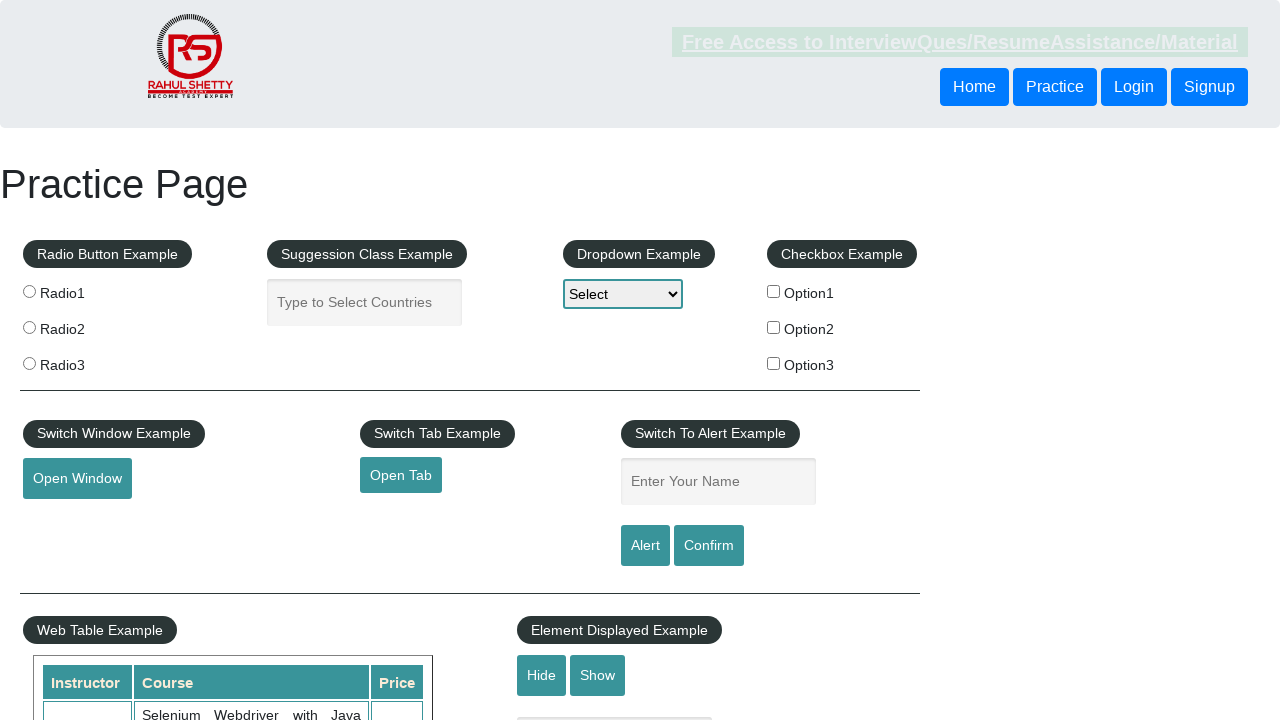

Located button using following-sibling XPath axis and retrieved text content
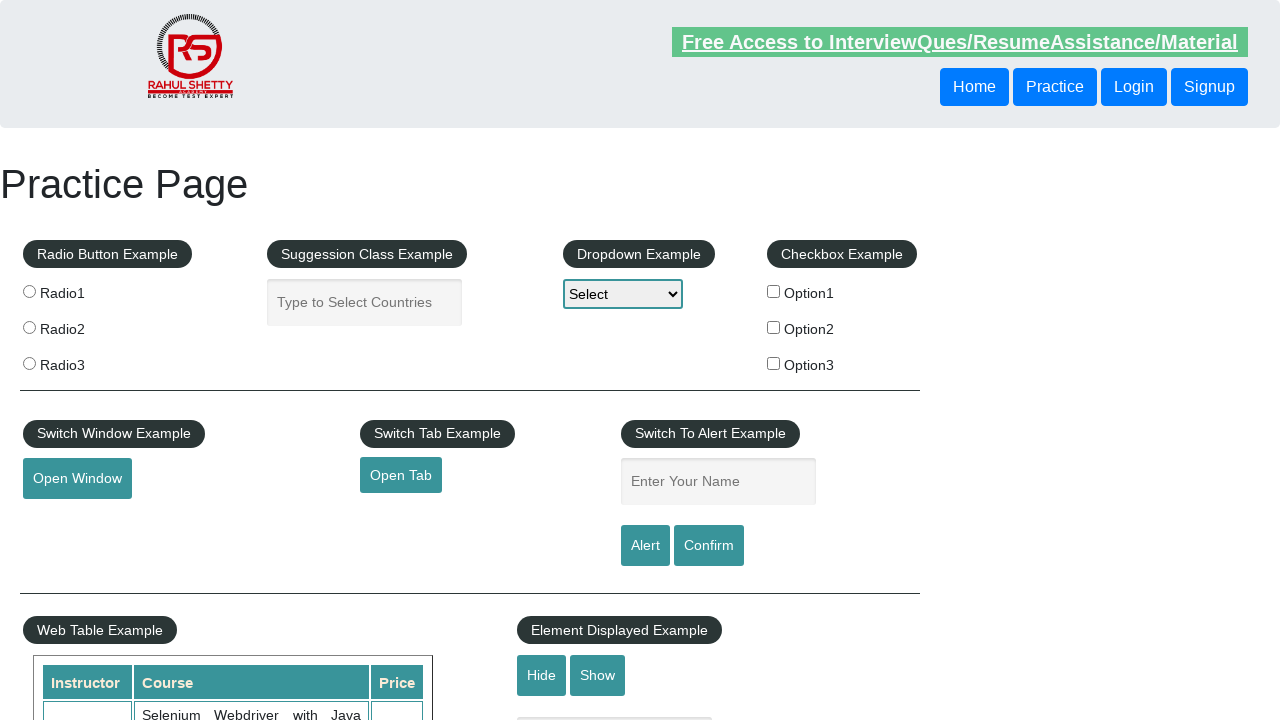

Printed button text from following-sibling traversal
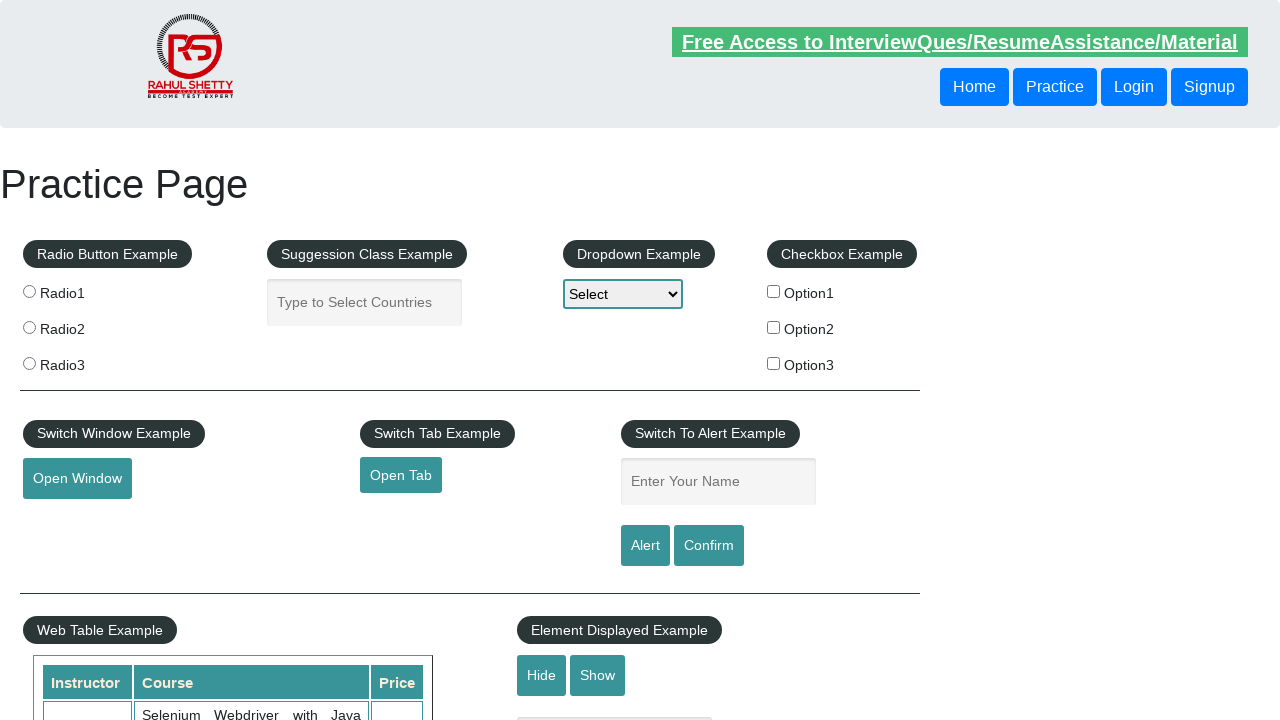

Located button using parent XPath axis and retrieved text content
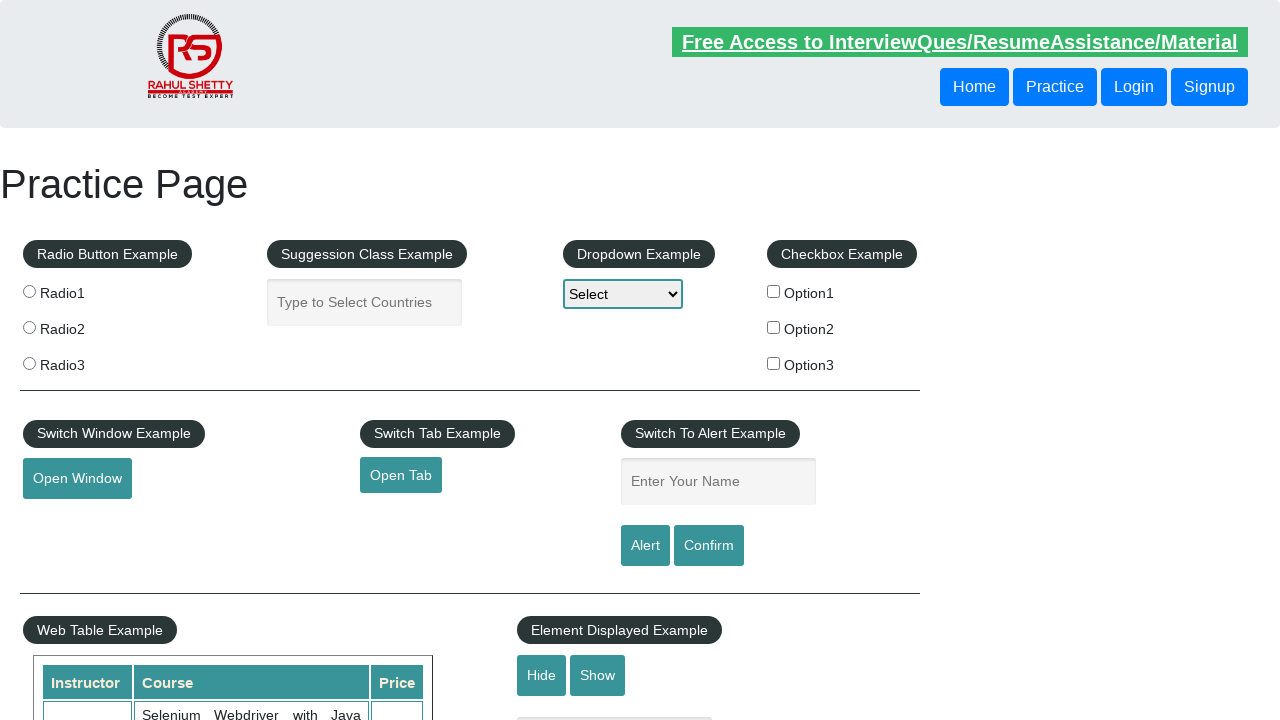

Printed button text from parent traversal
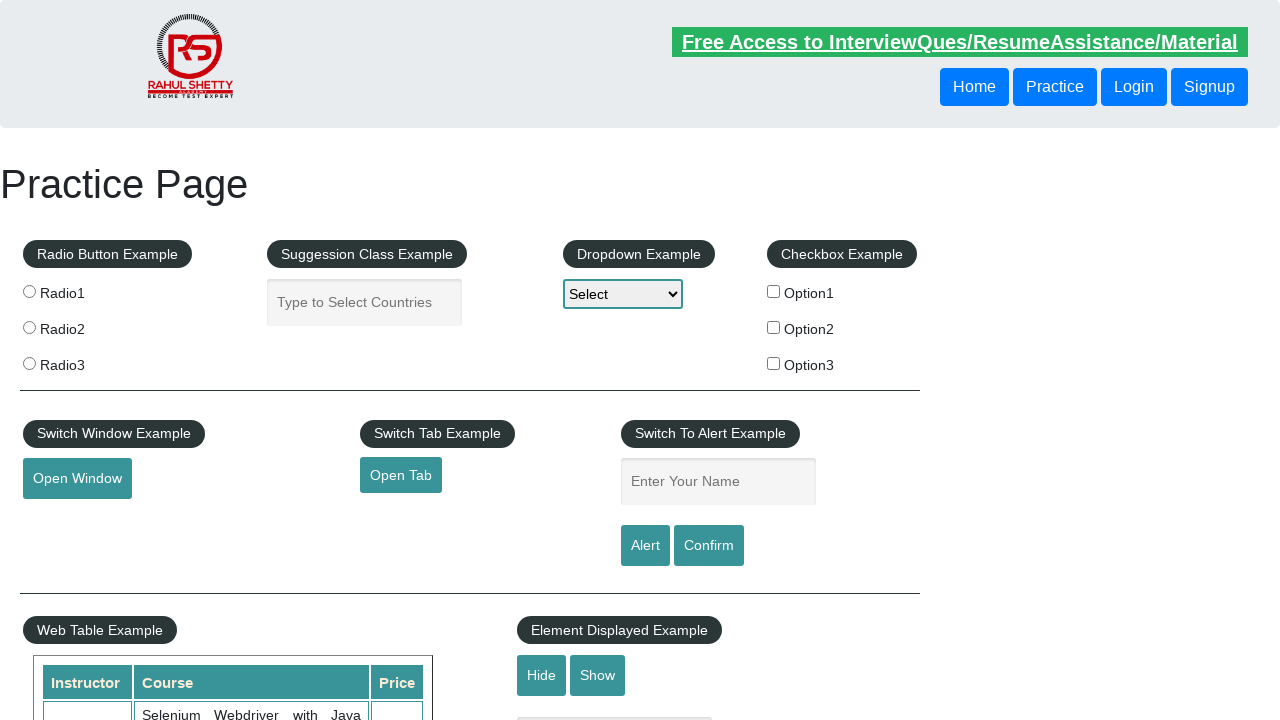

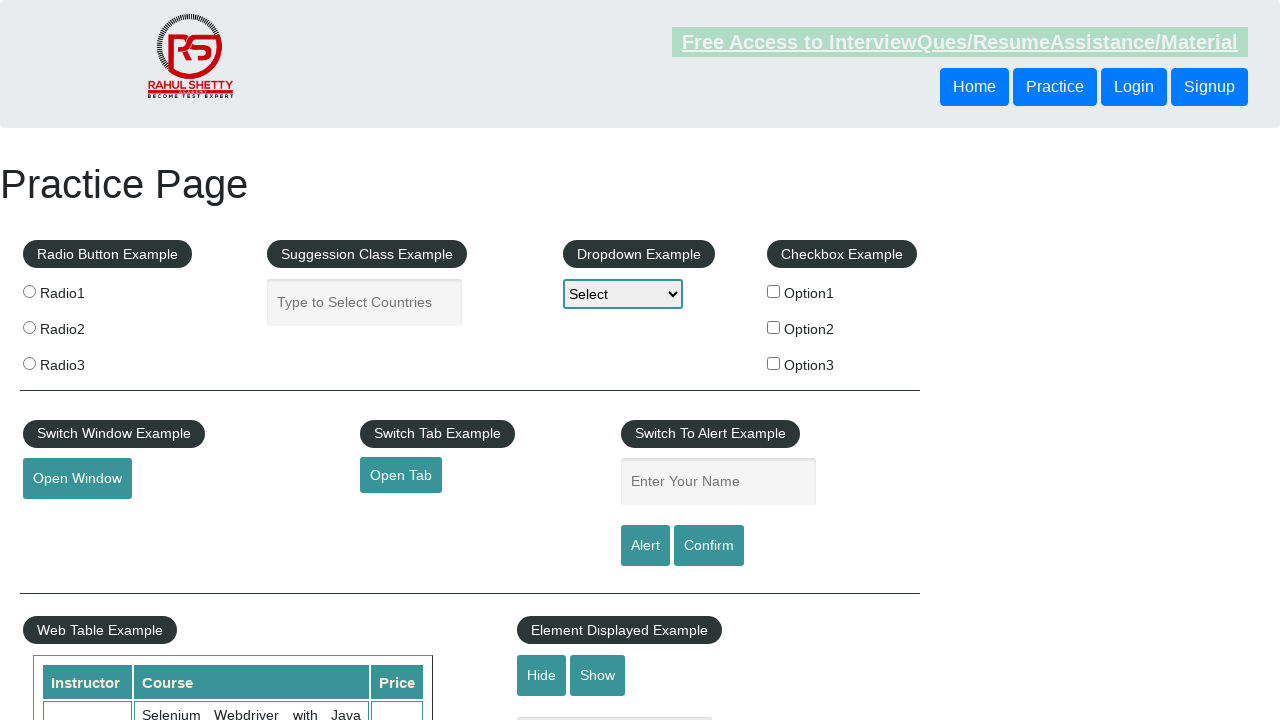